Tests window handling by navigating to a practice automation page, clicking a button to open a new window, and switching between window handles to verify multiple windows are opened.

Starting URL: https://rahulshettyacademy.com/AutomationPractice/

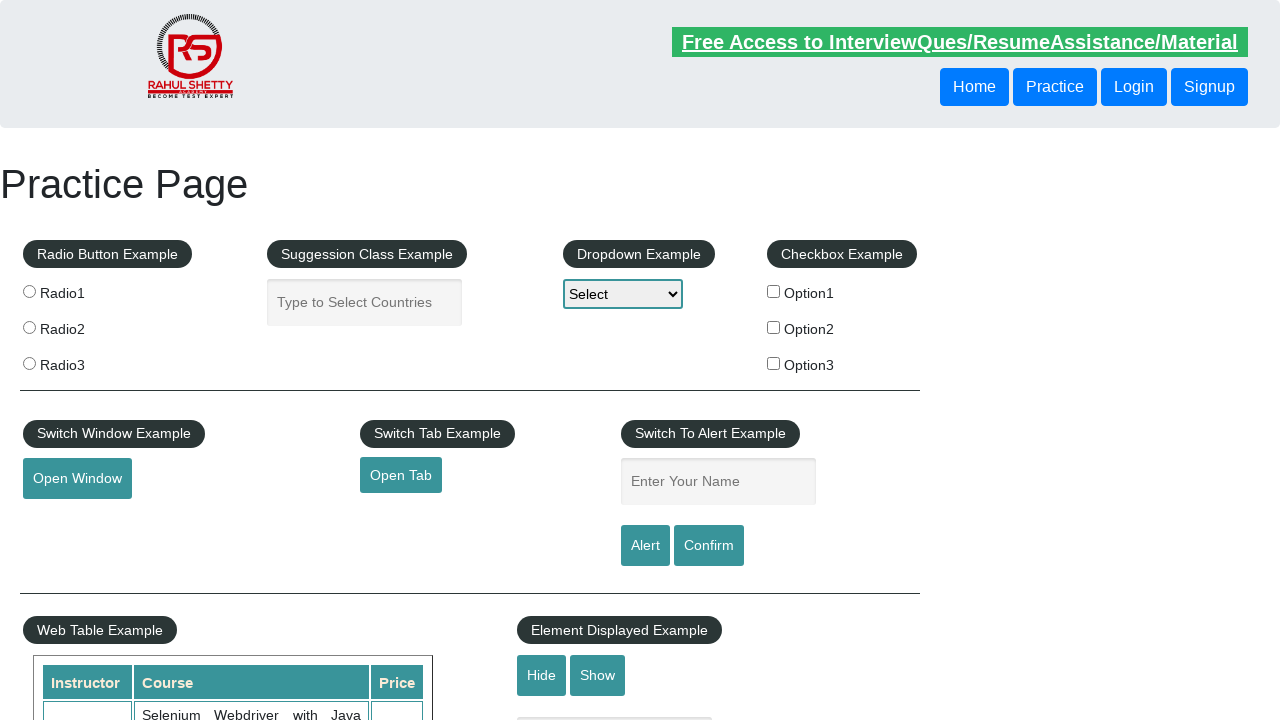

Clicked 'Open Window' button at (77, 479) on #openwindow
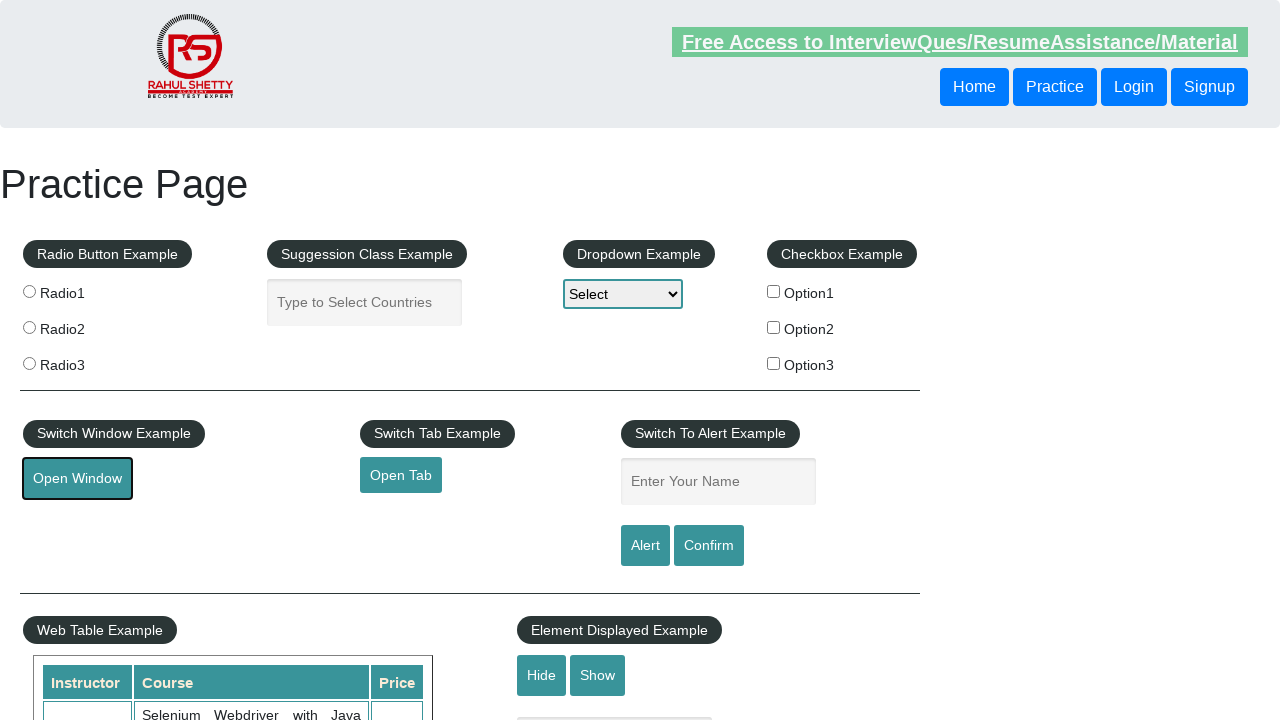

Clicked 'Open Window' button and captured new page at (77, 479) on #openwindow
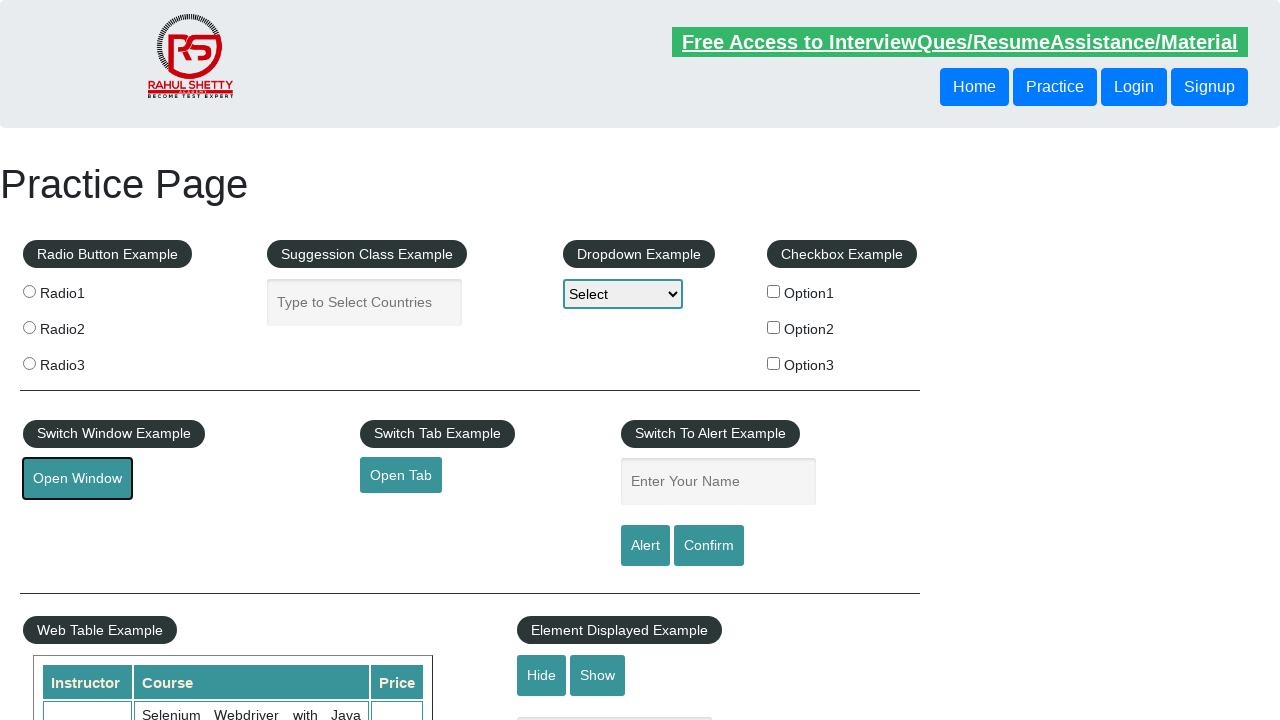

New page/window obtained from context
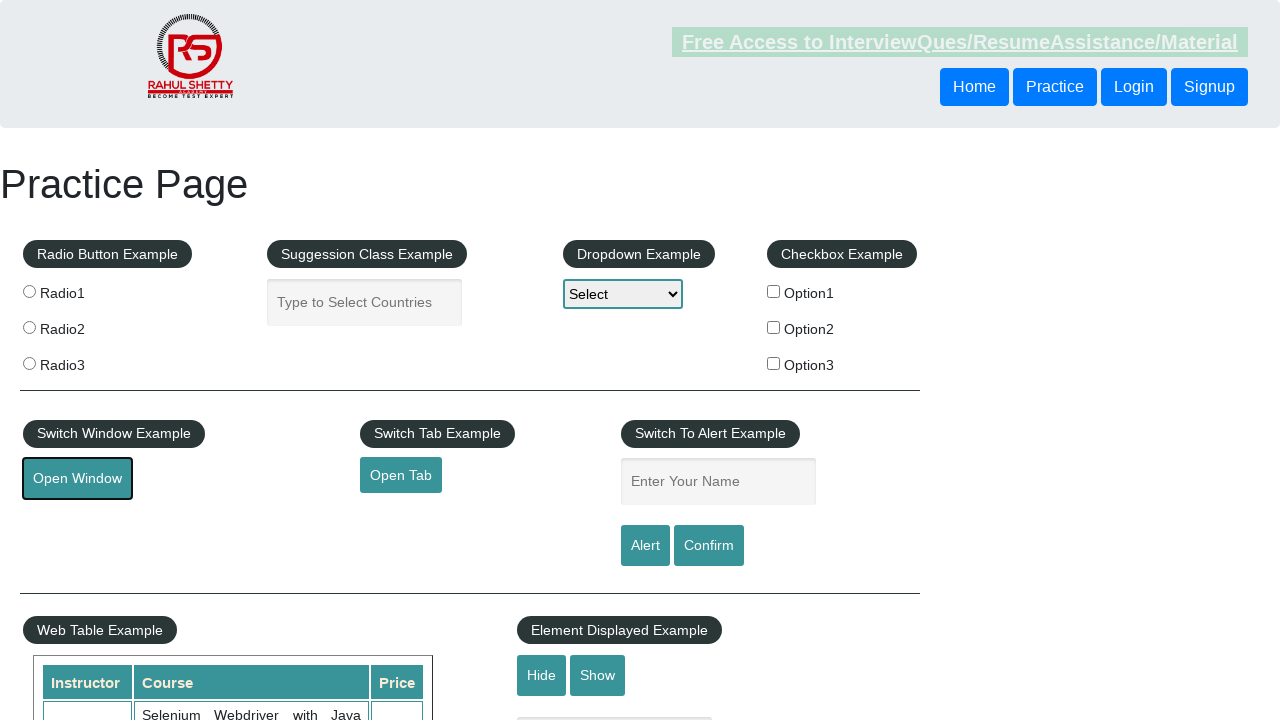

New page finished loading
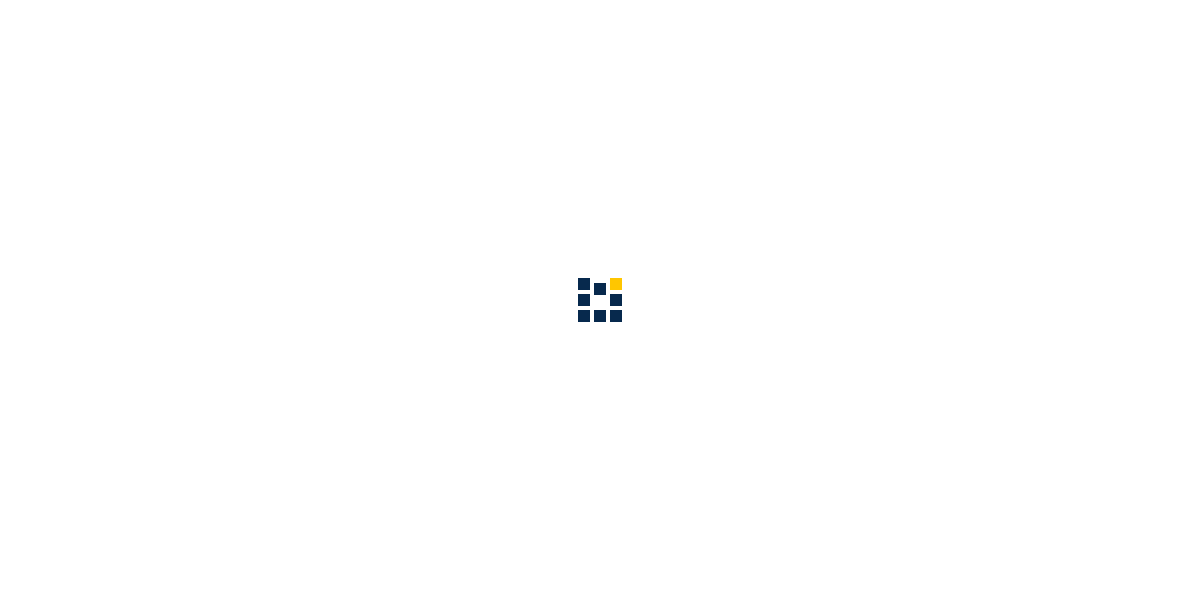

Retrieved all pages from context - total windows: 2
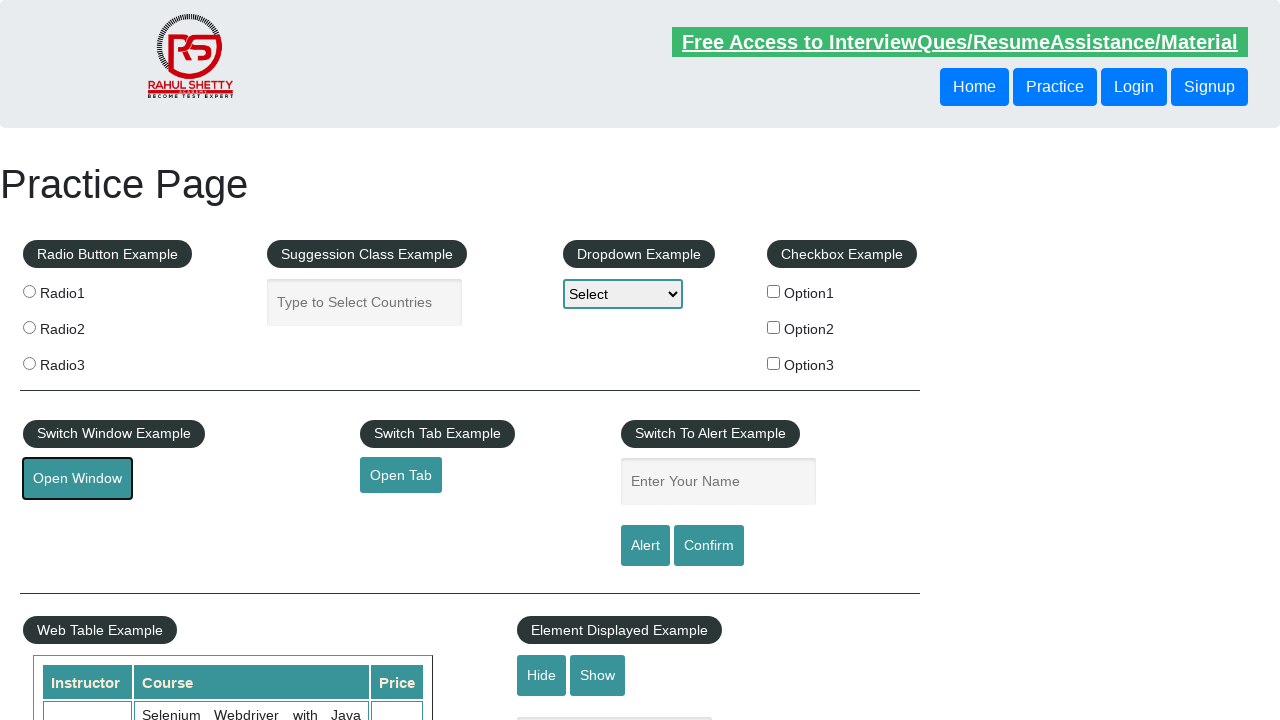

Brought page to front
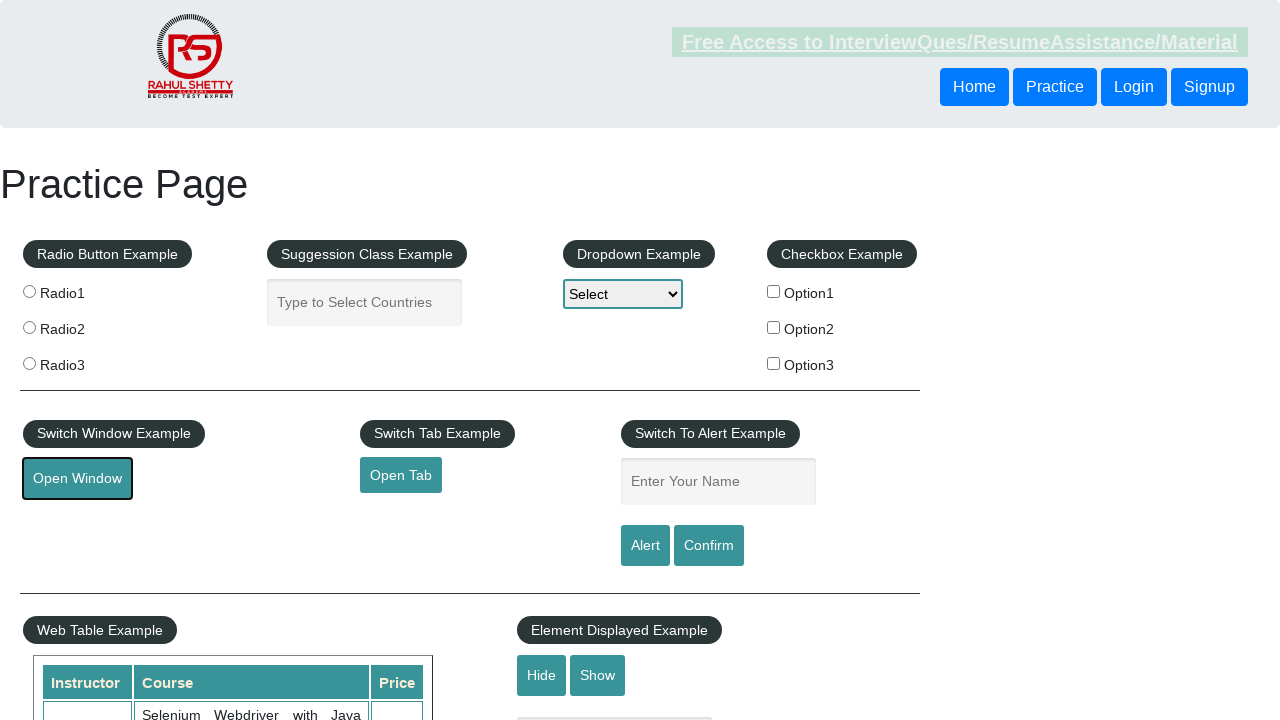

Page finished loading and is ready
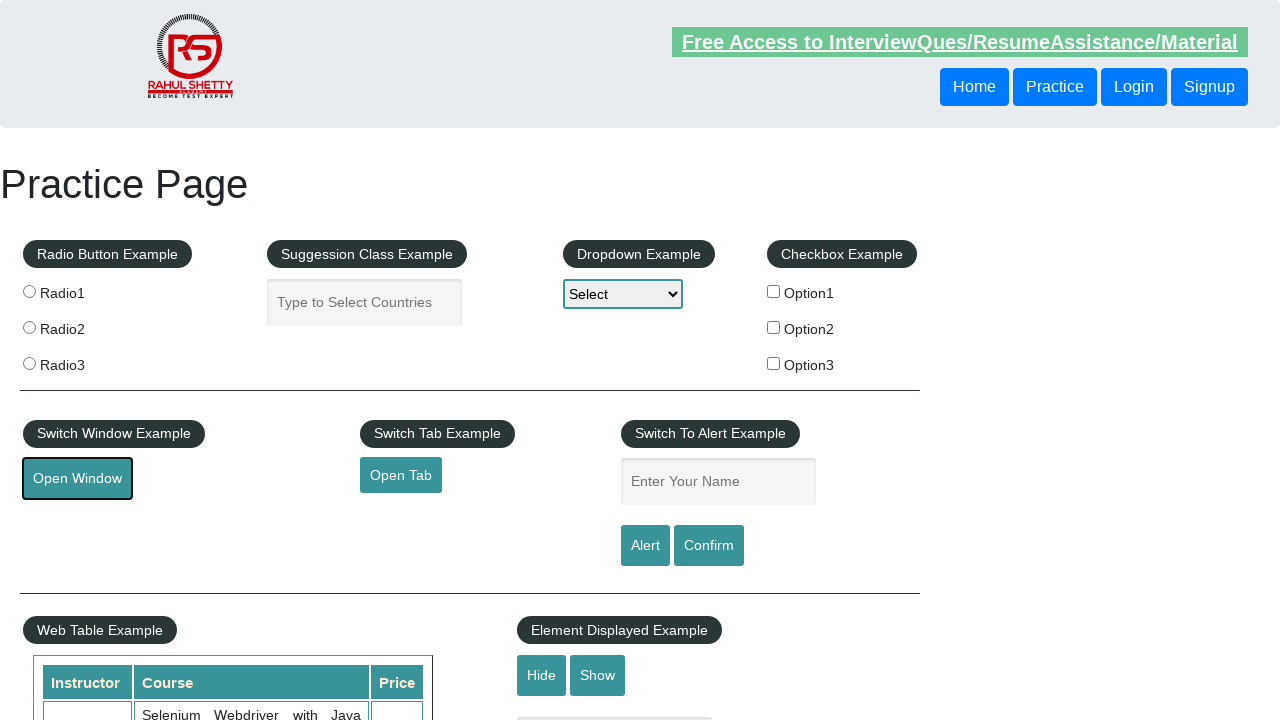

Brought page to front
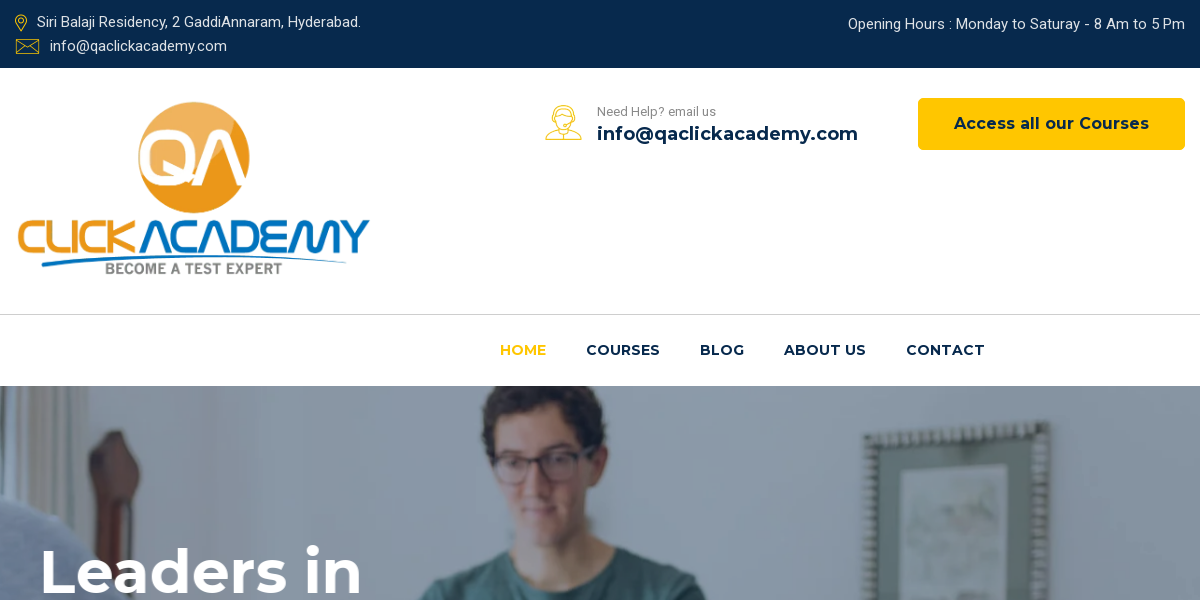

Page finished loading and is ready
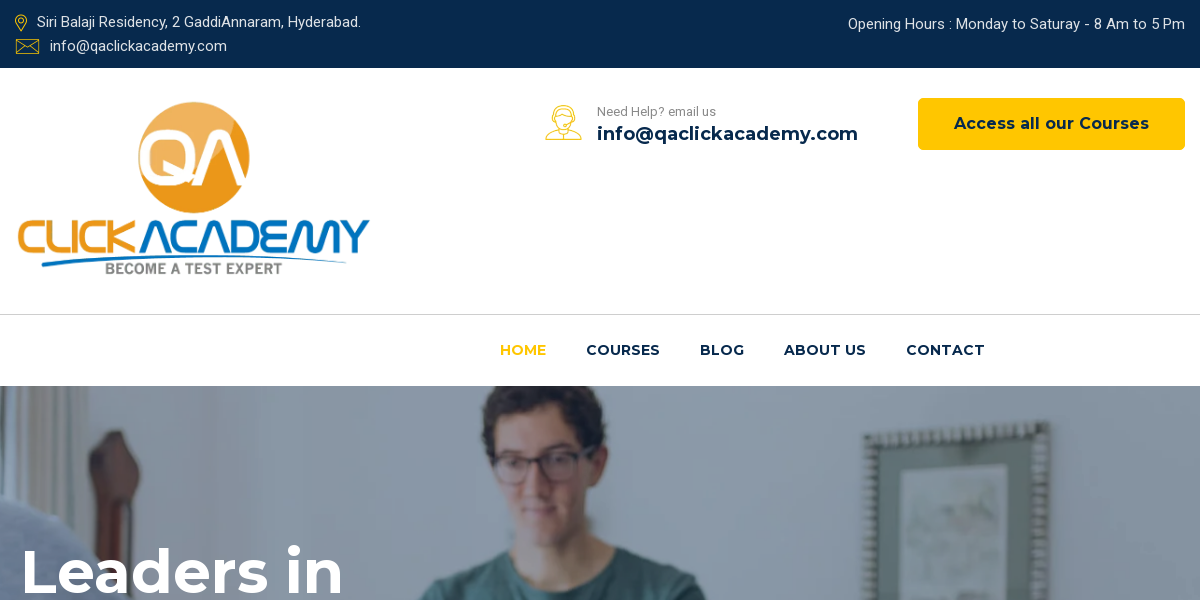

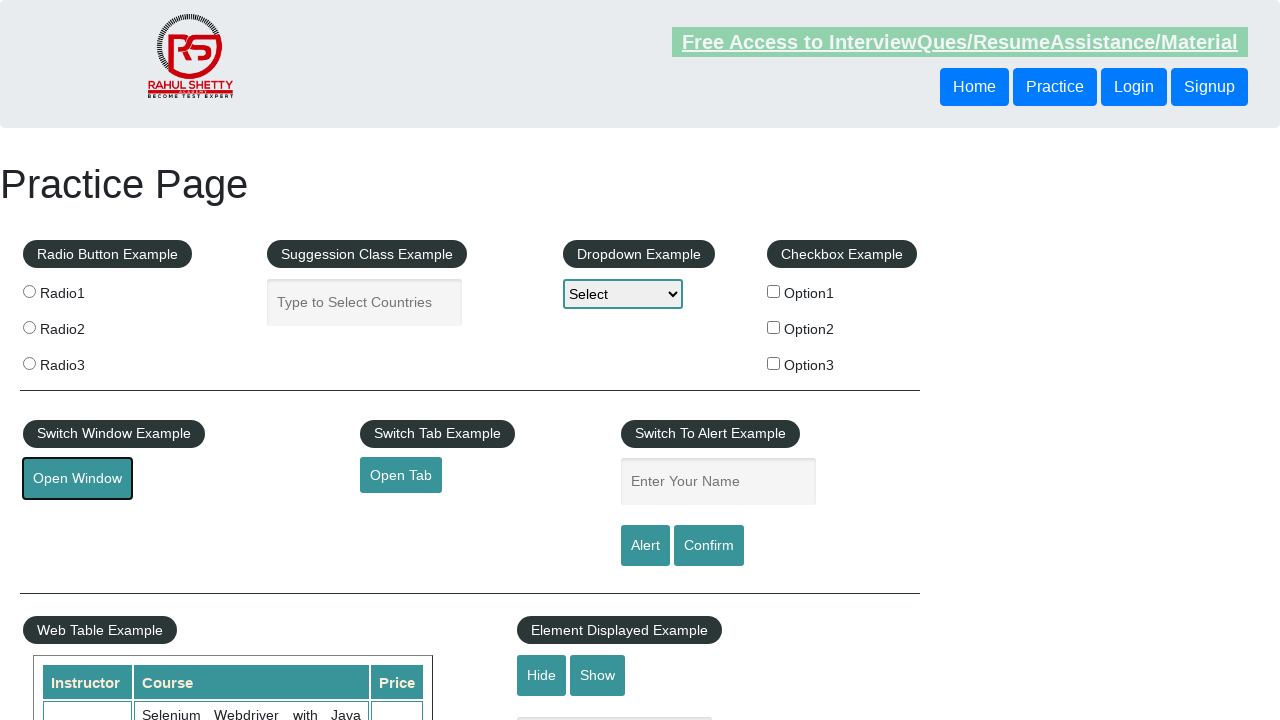